Tests mouse drag and drop functionality by dragging an element to two different target positions on a demo page

Starting URL: http://sahitest.com/demo/dragDropMooTools.htm

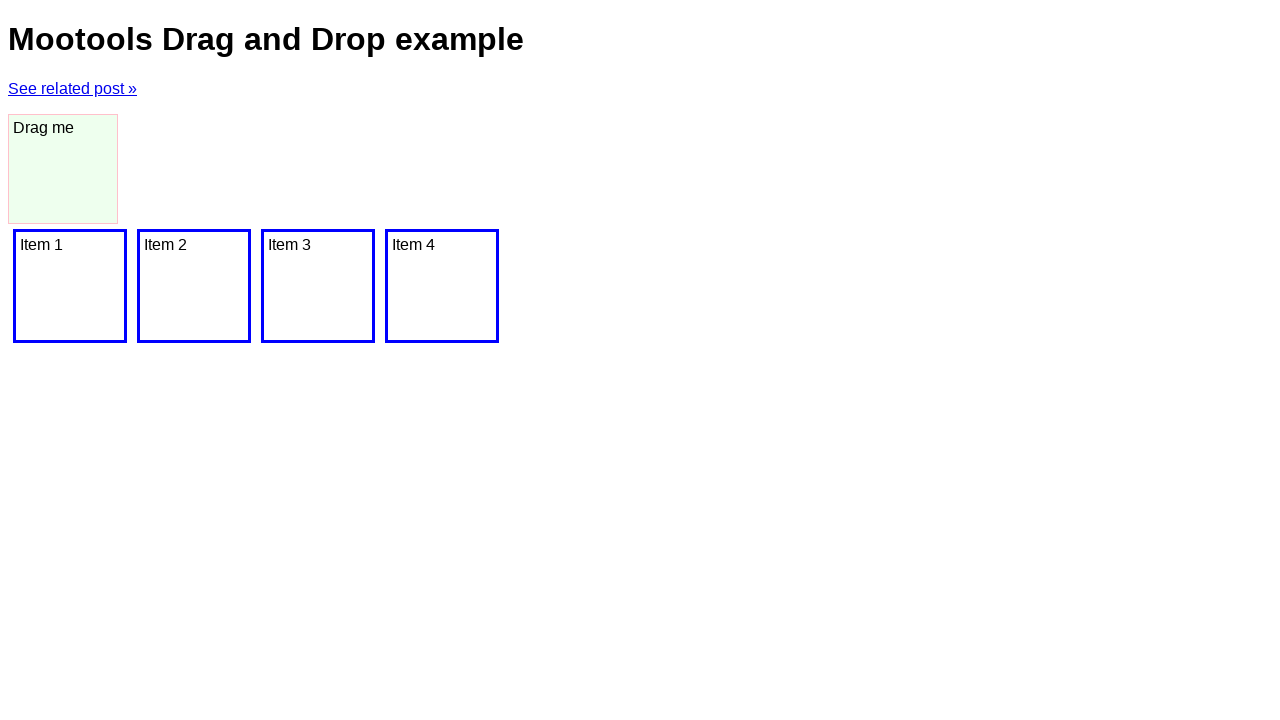

Located source element 'Drag me'
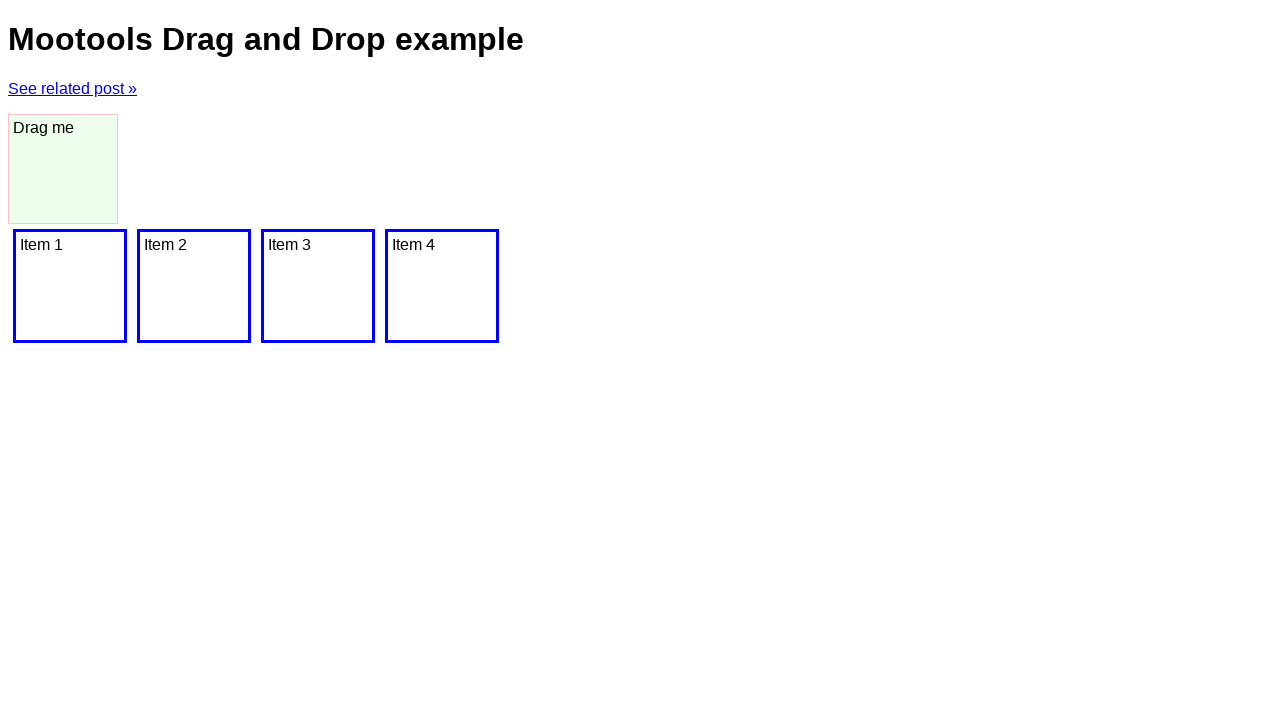

Located first target element 'Item 2'
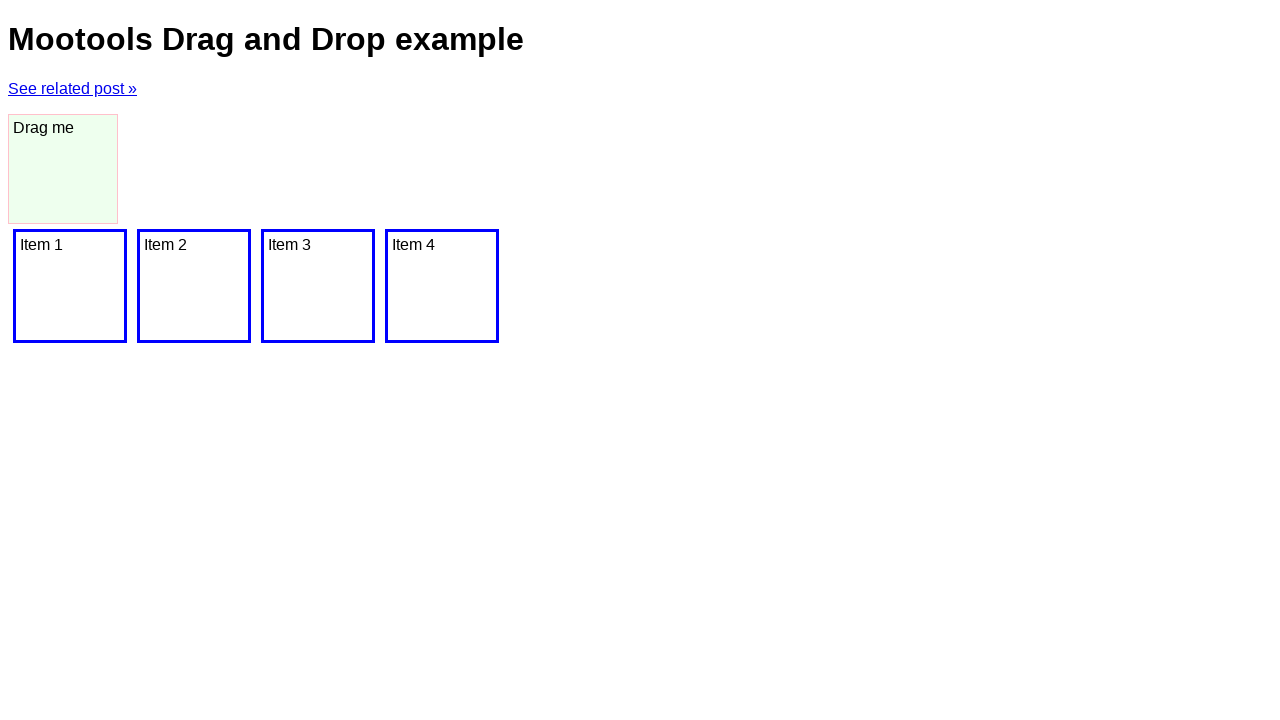

Dragged 'Drag me' element to 'Item 2' at (194, 286)
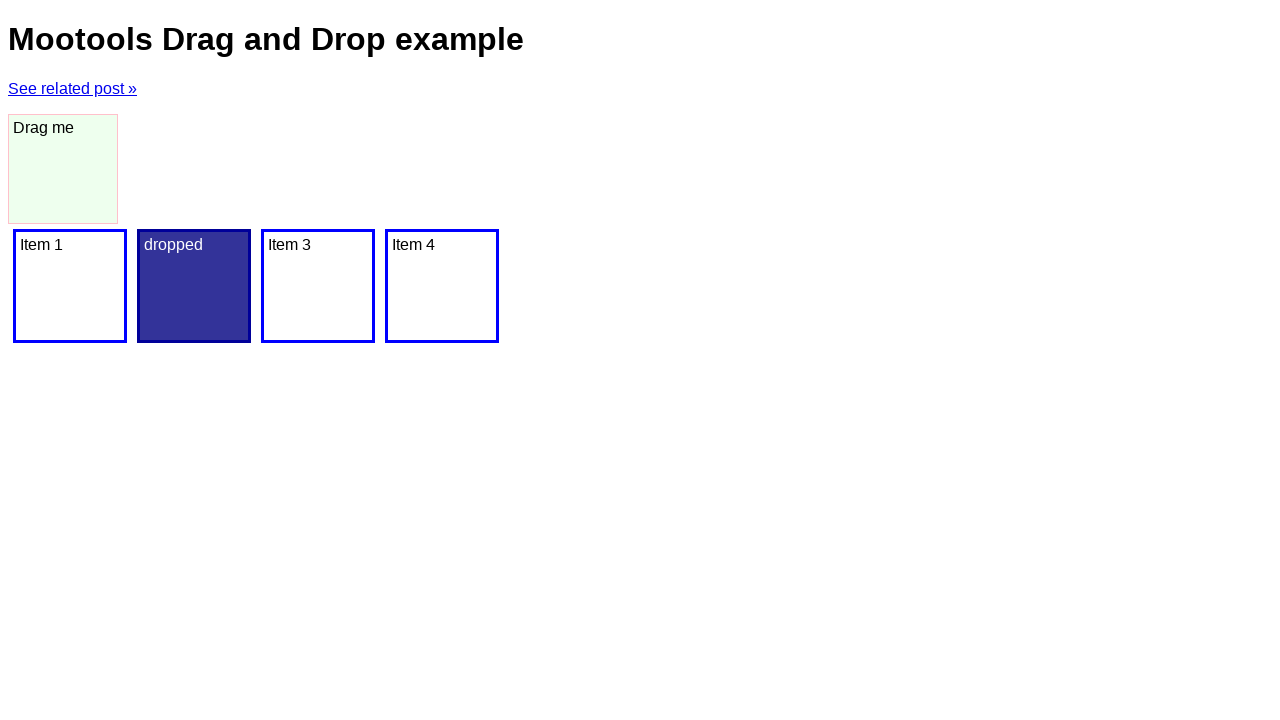

Waited 1 second for first drag to complete
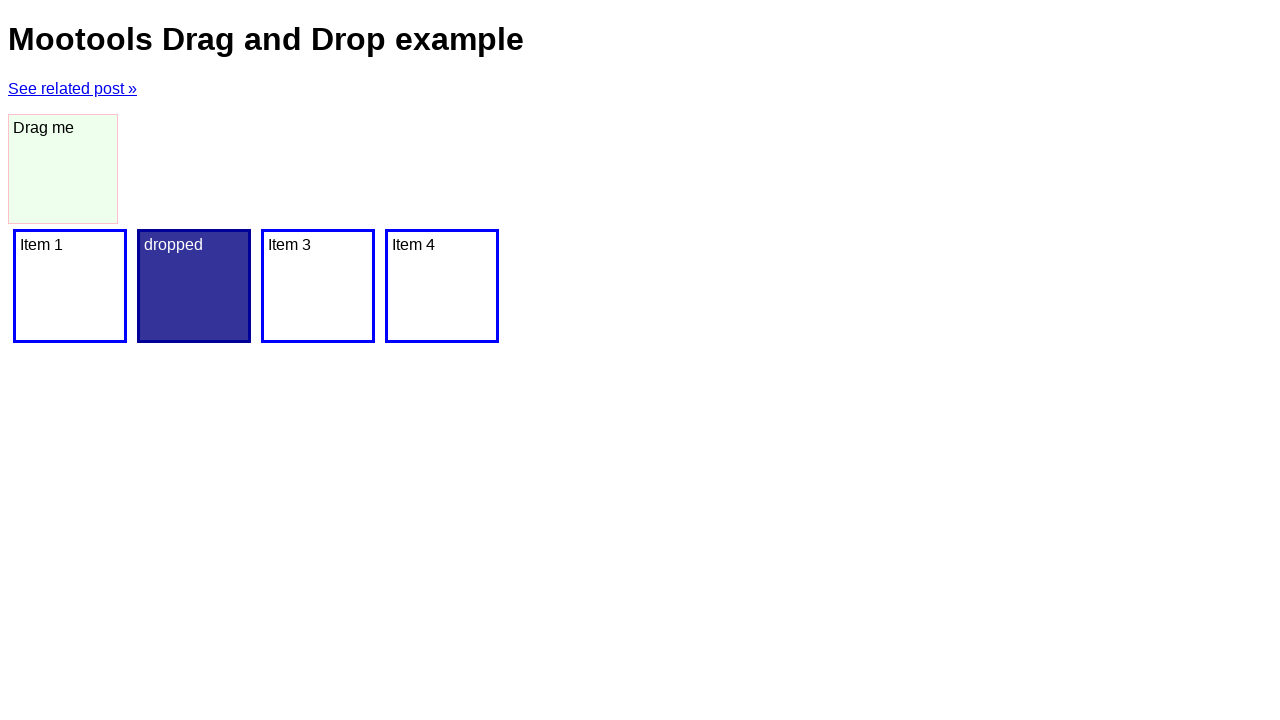

Located source element 'Drag me' for second drag
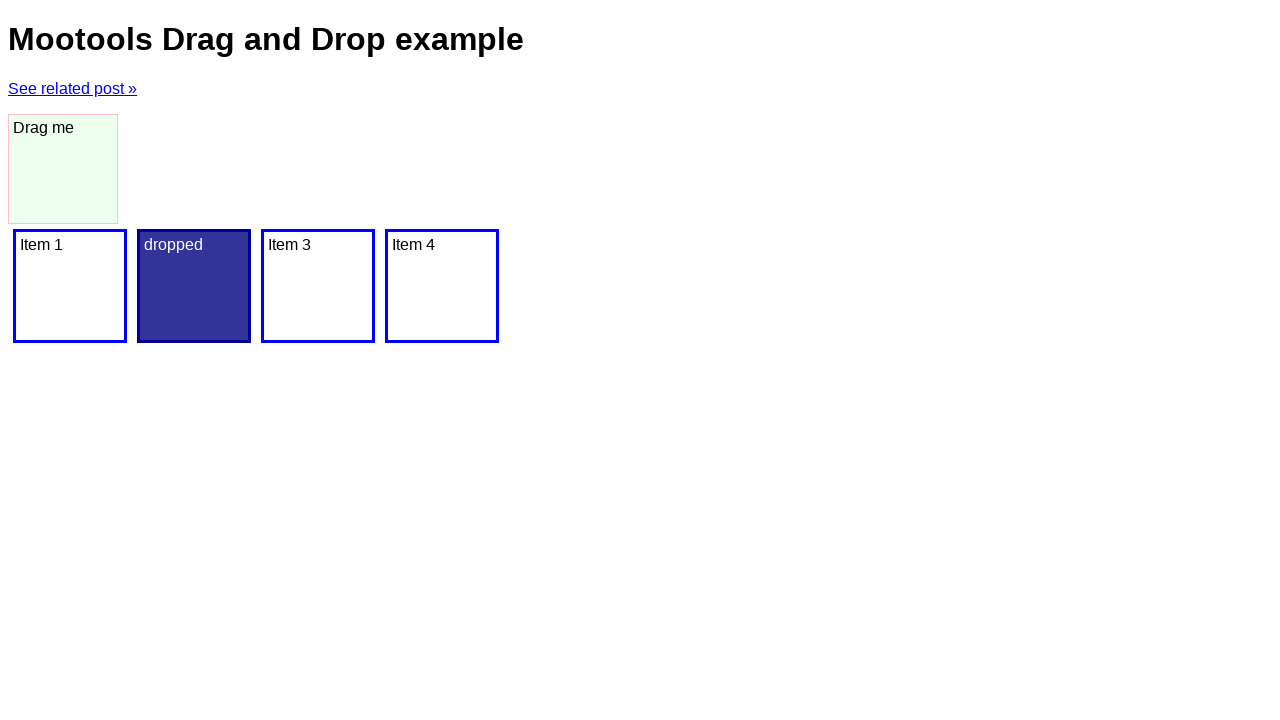

Located second target element 'Item 4'
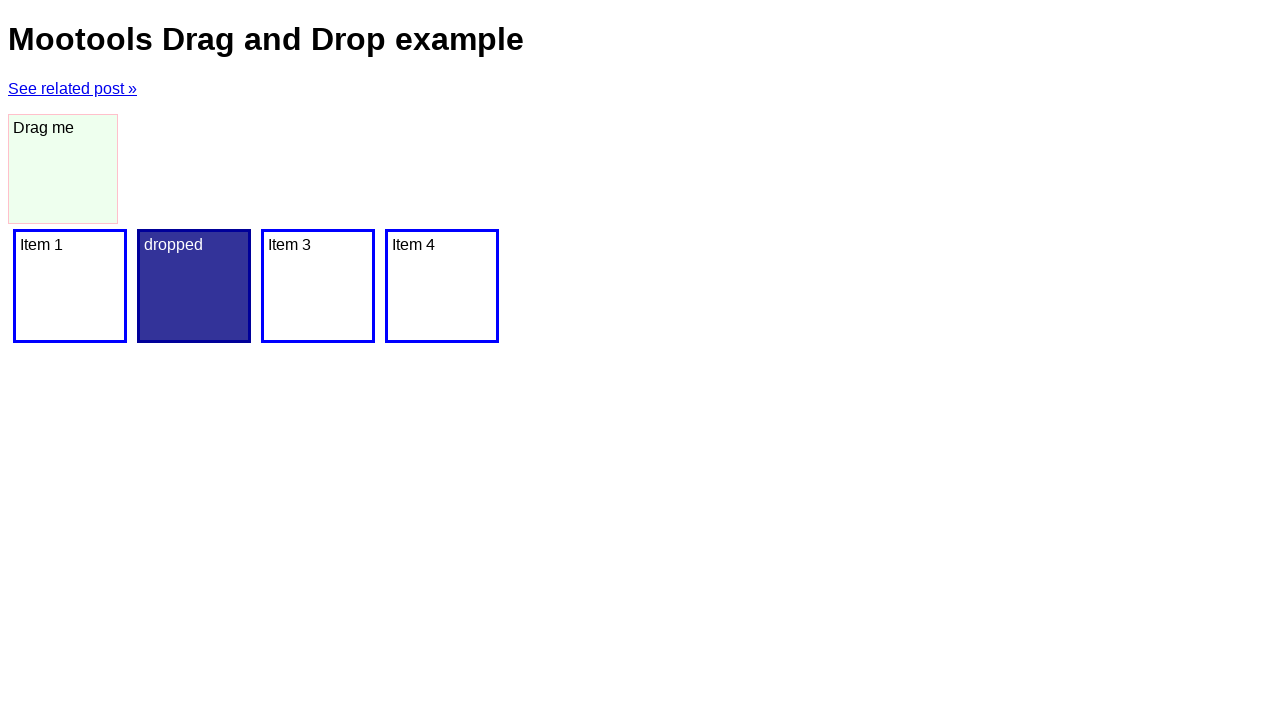

Dragged 'Drag me' element to 'Item 4' at (442, 286)
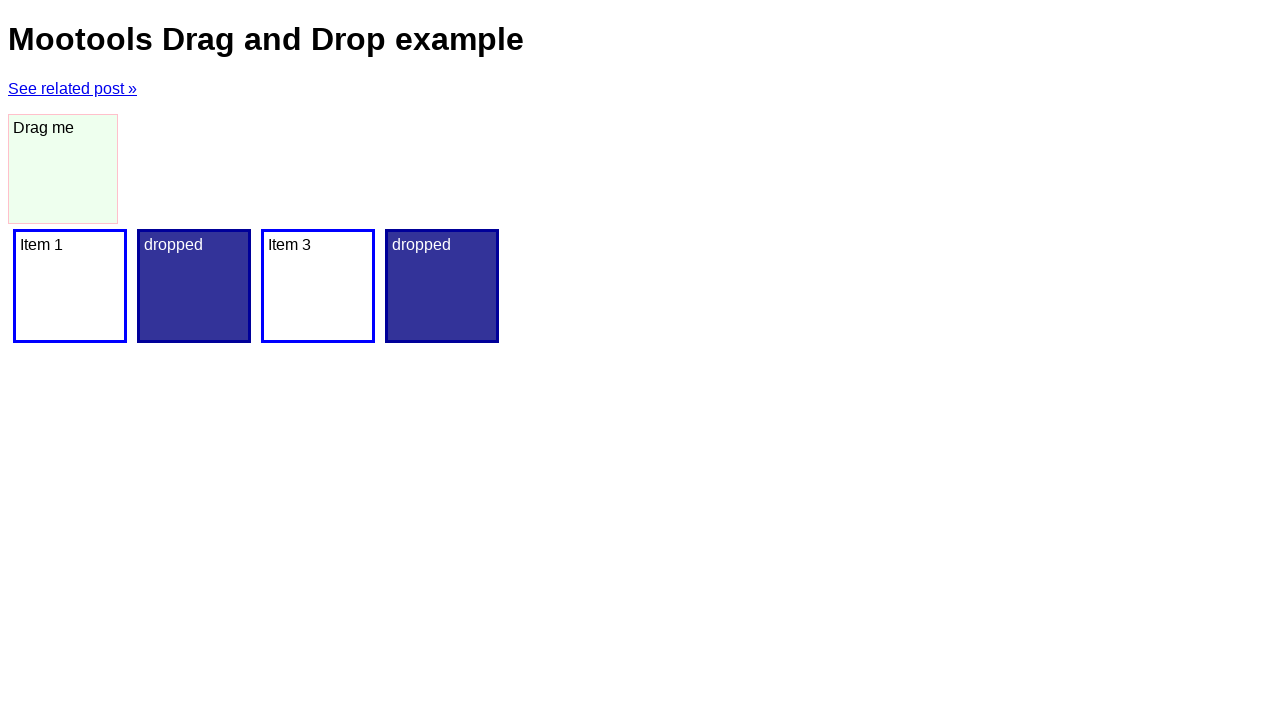

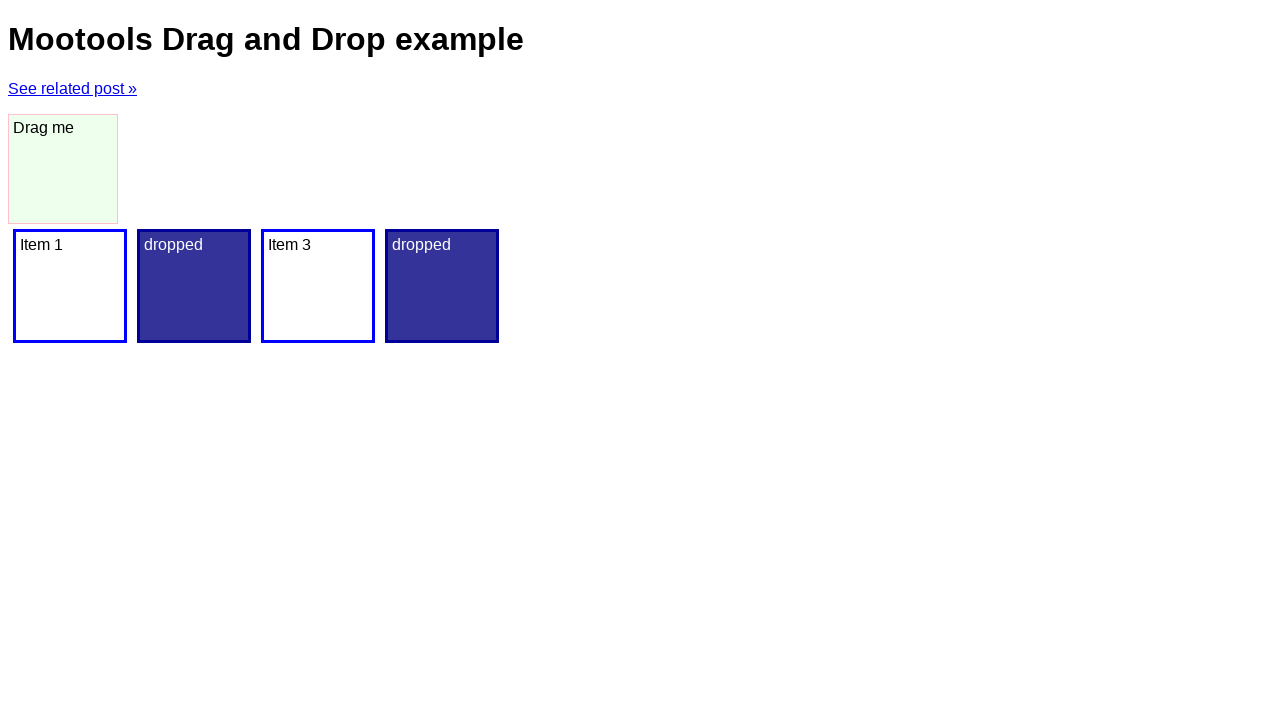